Tests JavaScript prompt alert functionality by clicking the prompt button and interacting with the alert dialog

Starting URL: https://the-internet.herokuapp.com/javascript_alerts

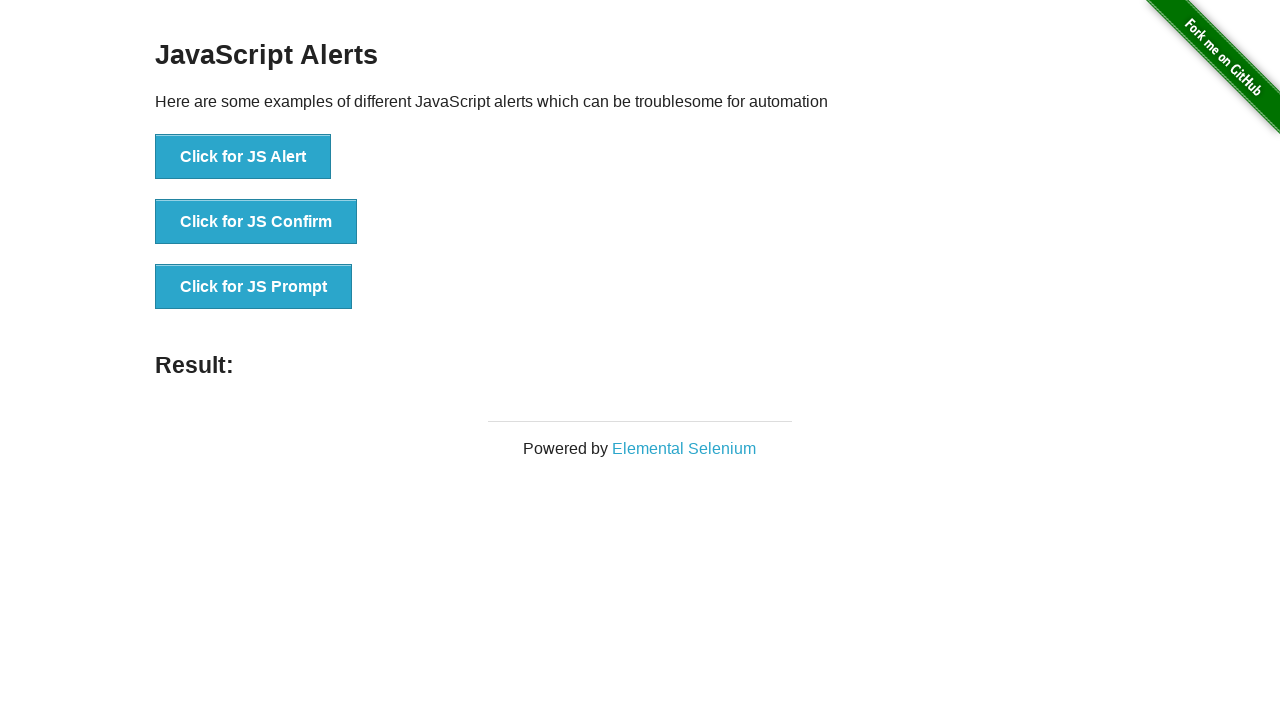

Clicked the 'Click for JS Prompt' button to trigger JavaScript prompt alert at (254, 287) on xpath=//button[normalize-space()='Click for JS Prompt']
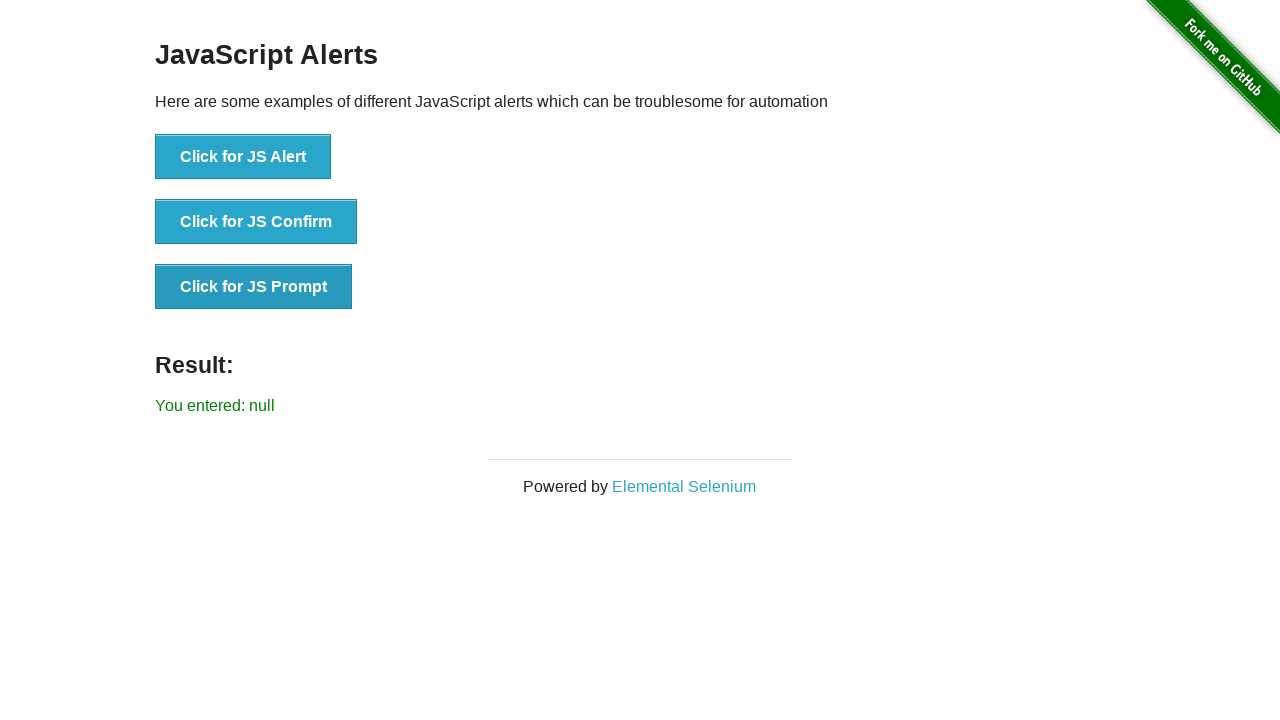

Set up dialog handler to accept prompts with 'welcome' text
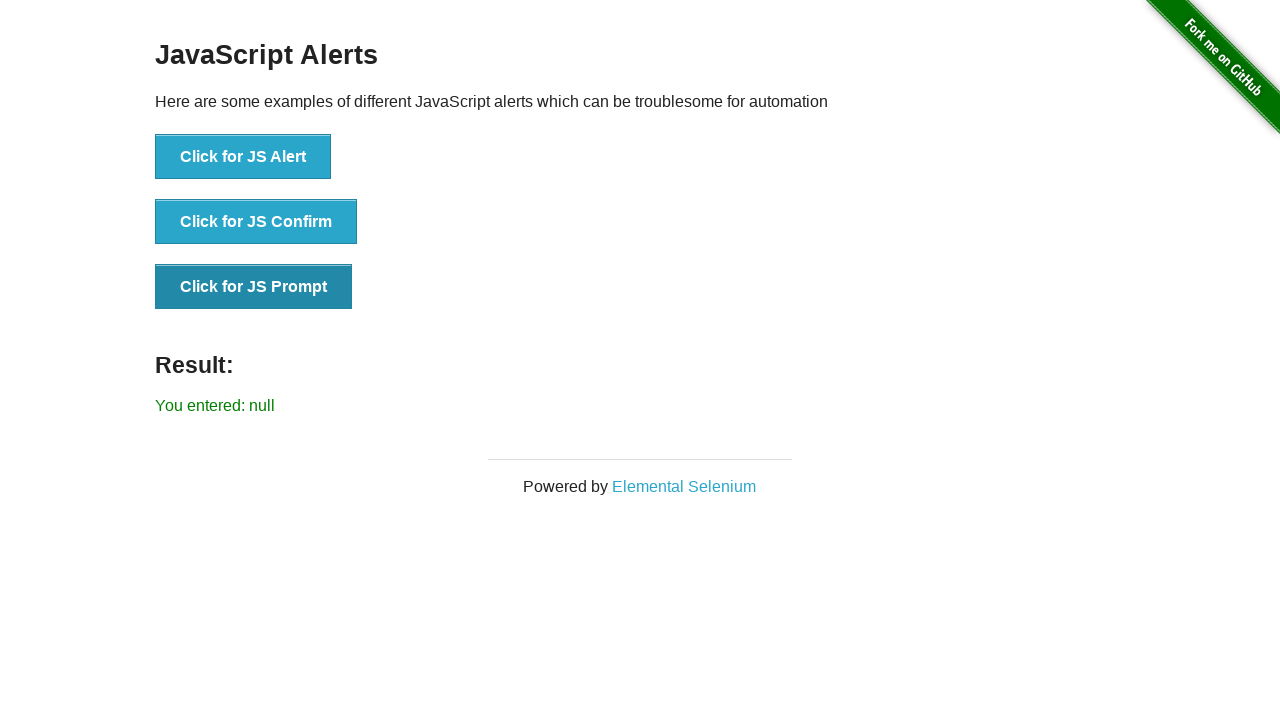

Clicked the 'Click for JS Prompt' button again to trigger and handle the prompt dialog at (254, 287) on xpath=//button[normalize-space()='Click for JS Prompt']
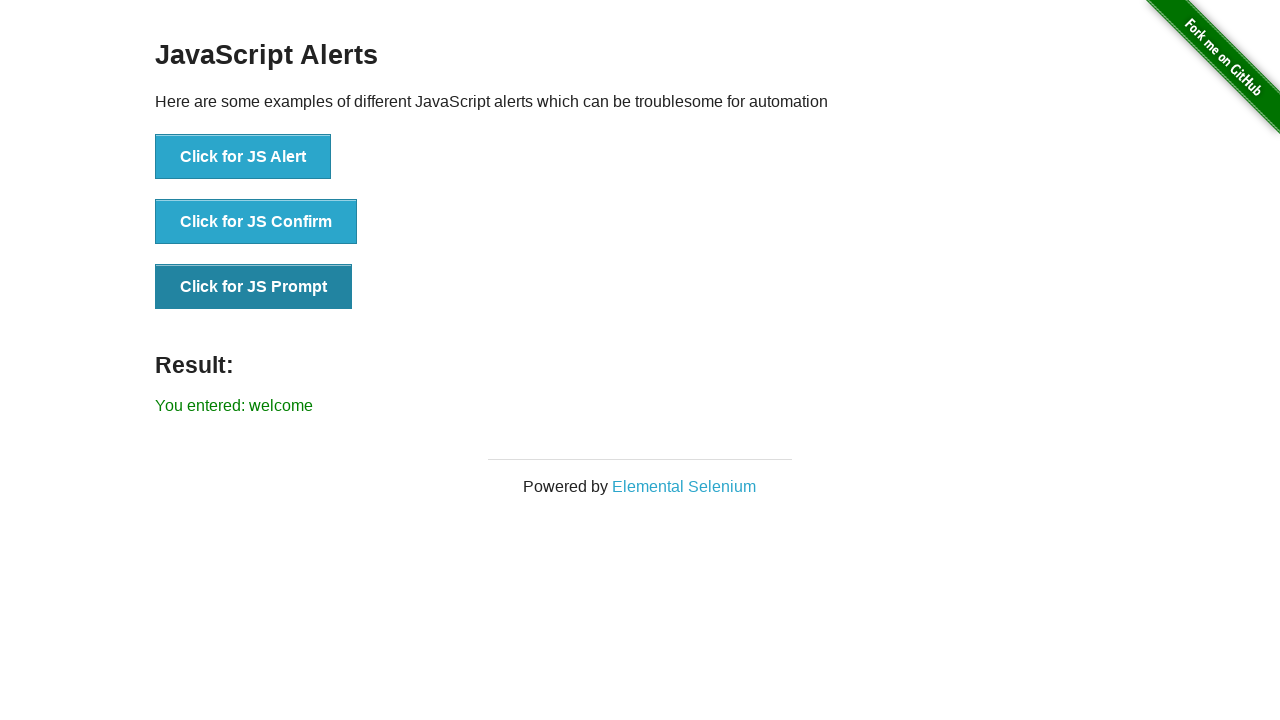

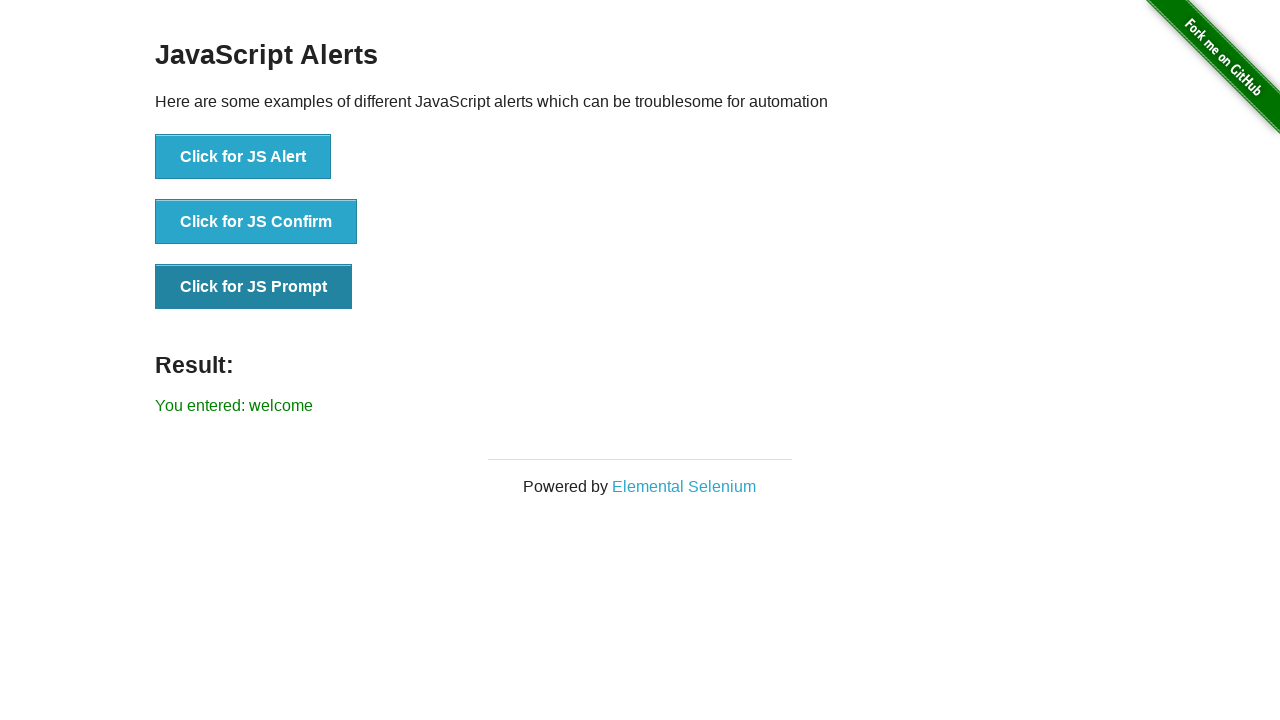